Tests adding an item to a plant list by filling in a name field and verifying the list element state on a Plant Calendar application.

Starting URL: https://ka5fc4sskf.execute-api.us-east-1.amazonaws.com/default/Plants

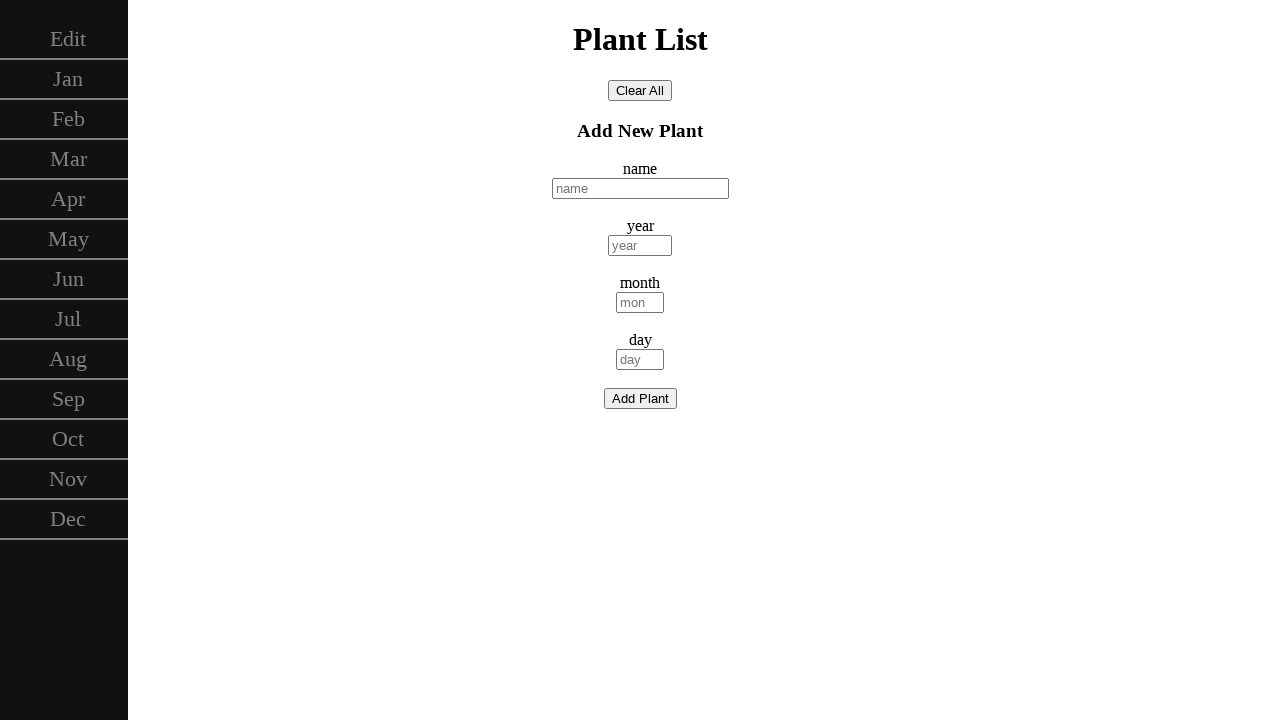

Filled Name input field with 'ficus' on #Name
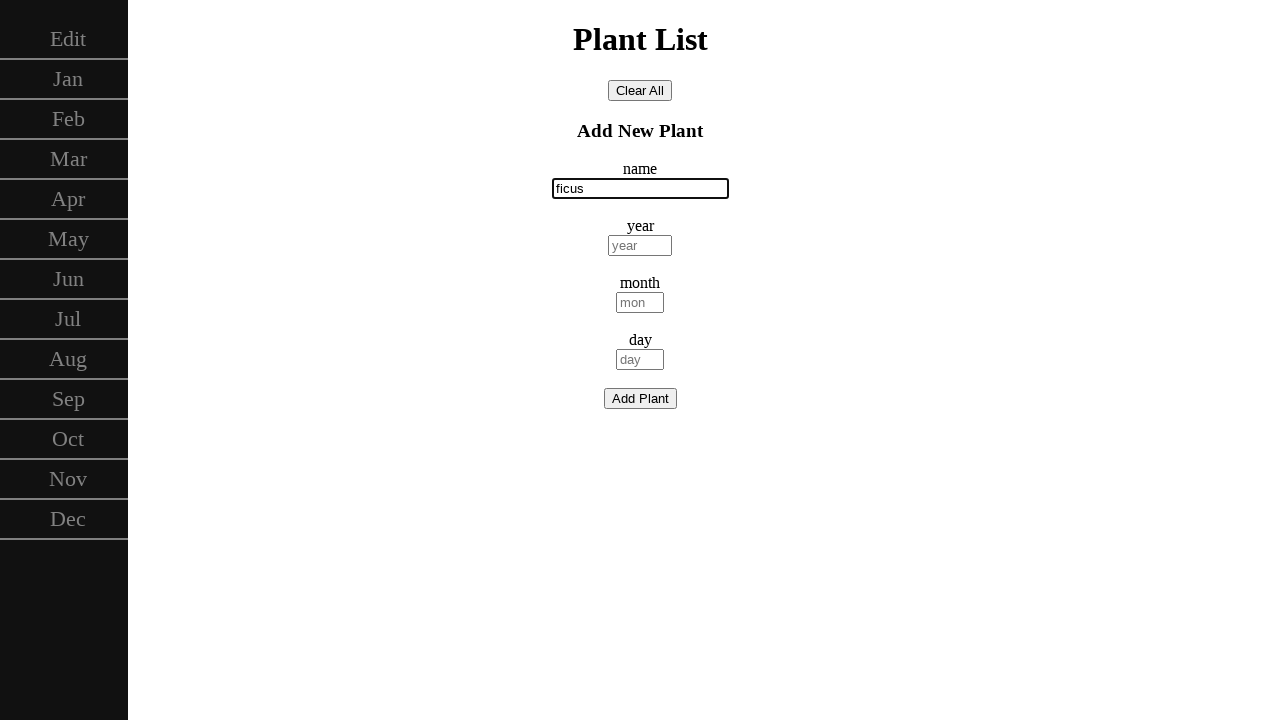

Verified that the list element is hidden after entering plant name
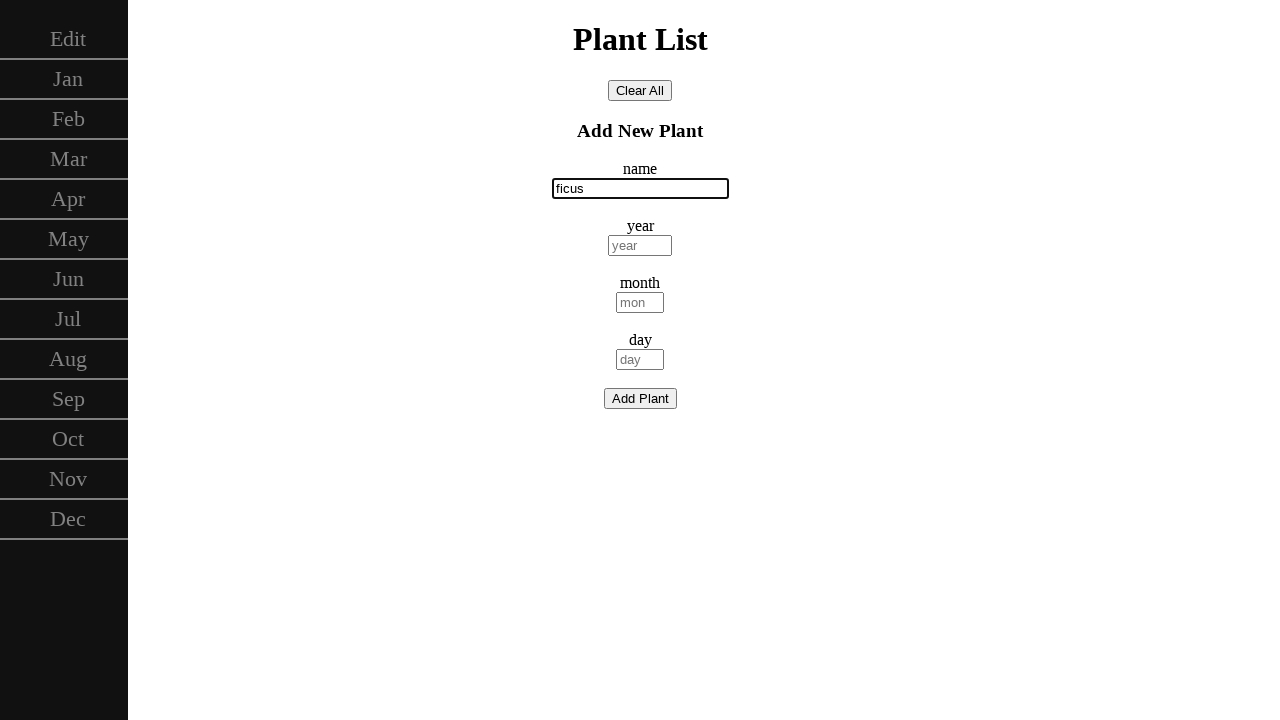

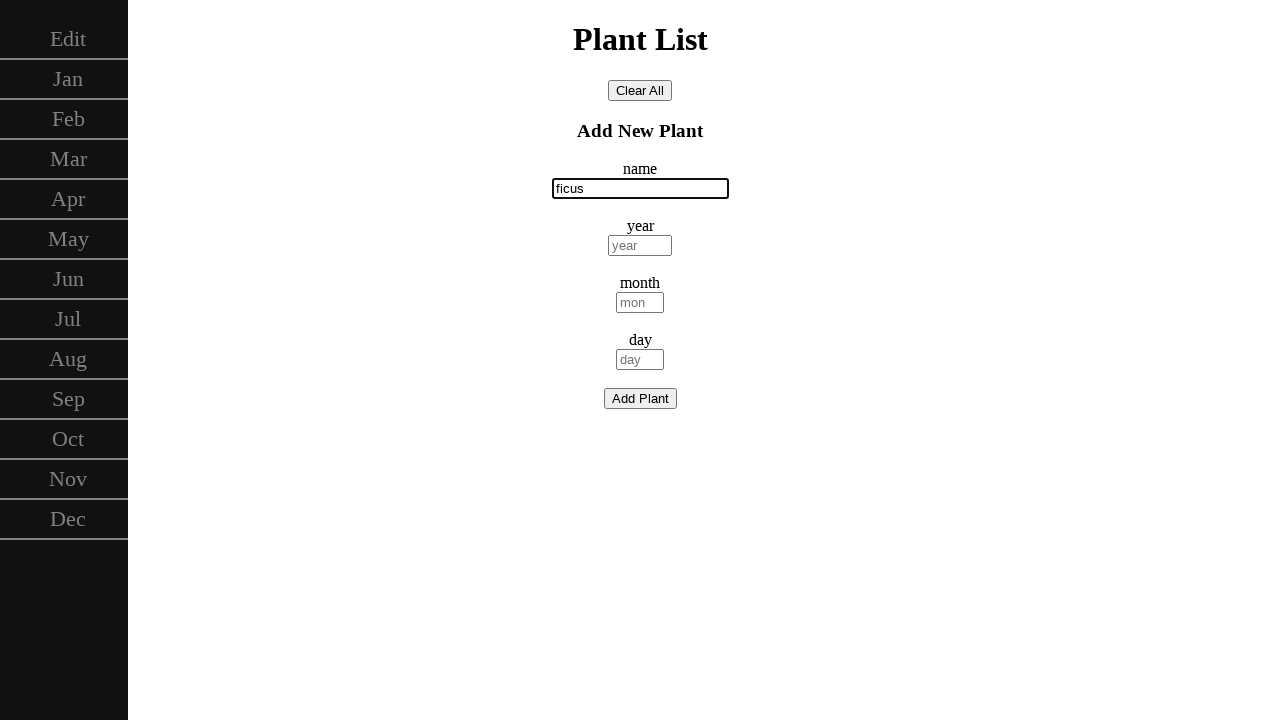